Tests a job application form by filling in personal information, selecting position and work preferences, choosing skills, and submitting the application

Starting URL: https://paulocoliveira.github.io/mypages/jobapplication.html

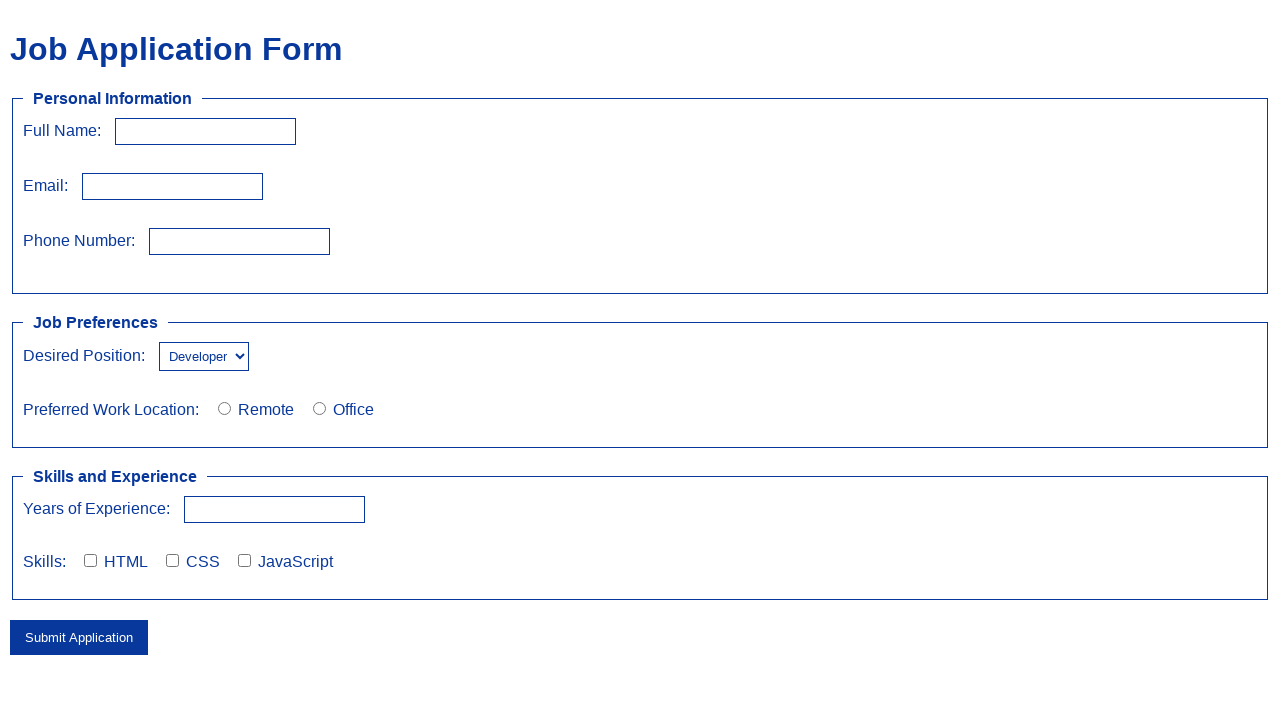

Navigated to job application form page
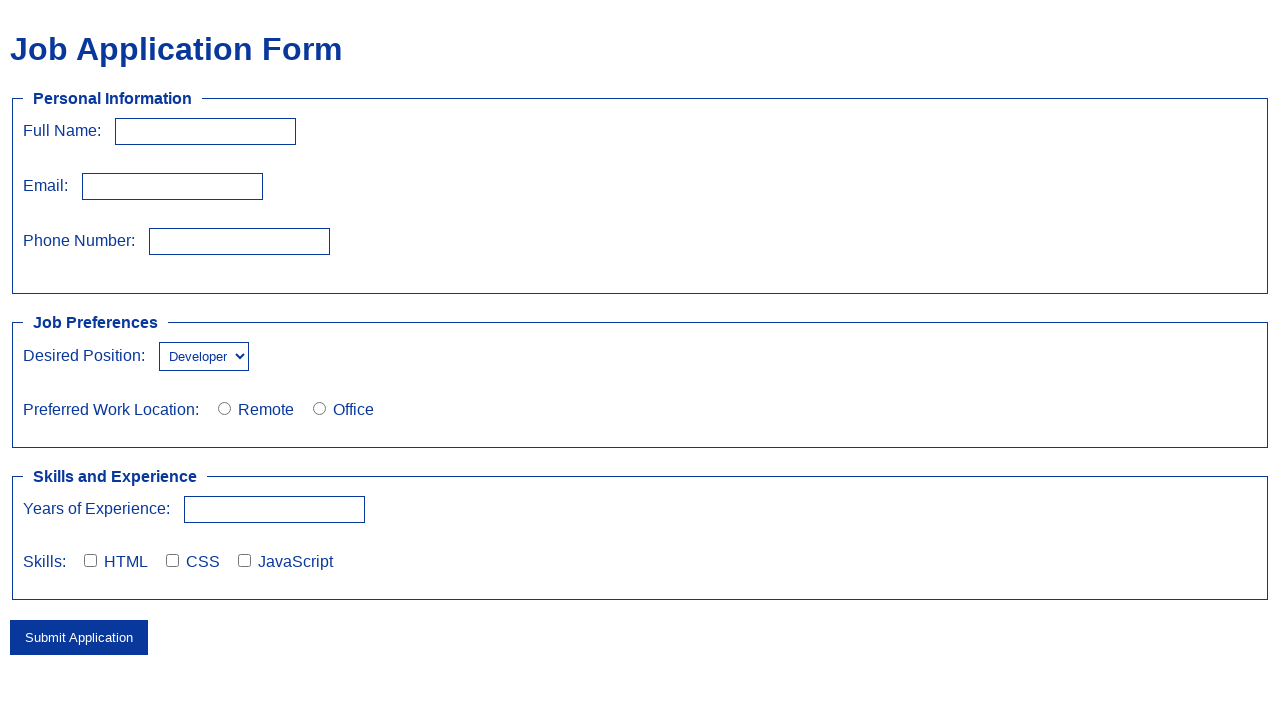

Filled full name field with 'Maria Silva' on #fullName
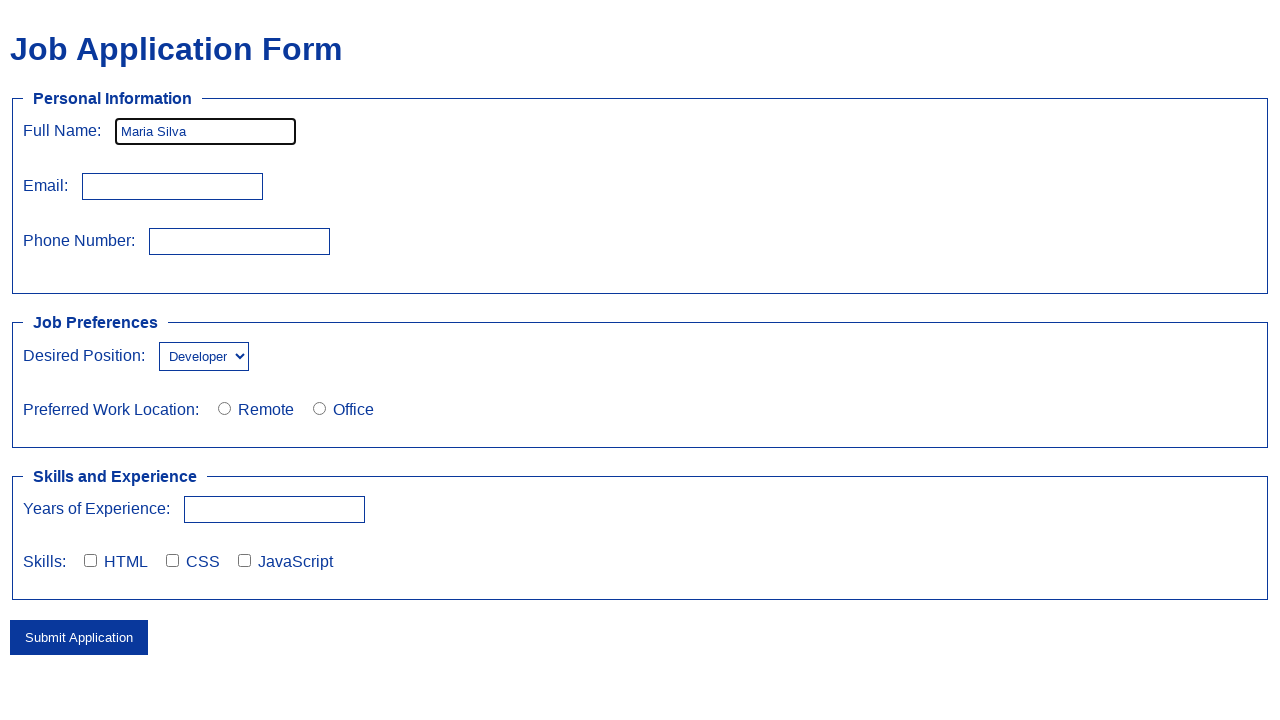

Filled email field with 'maria.silva@example.com' on //label[text()='Email:']/following-sibling::input
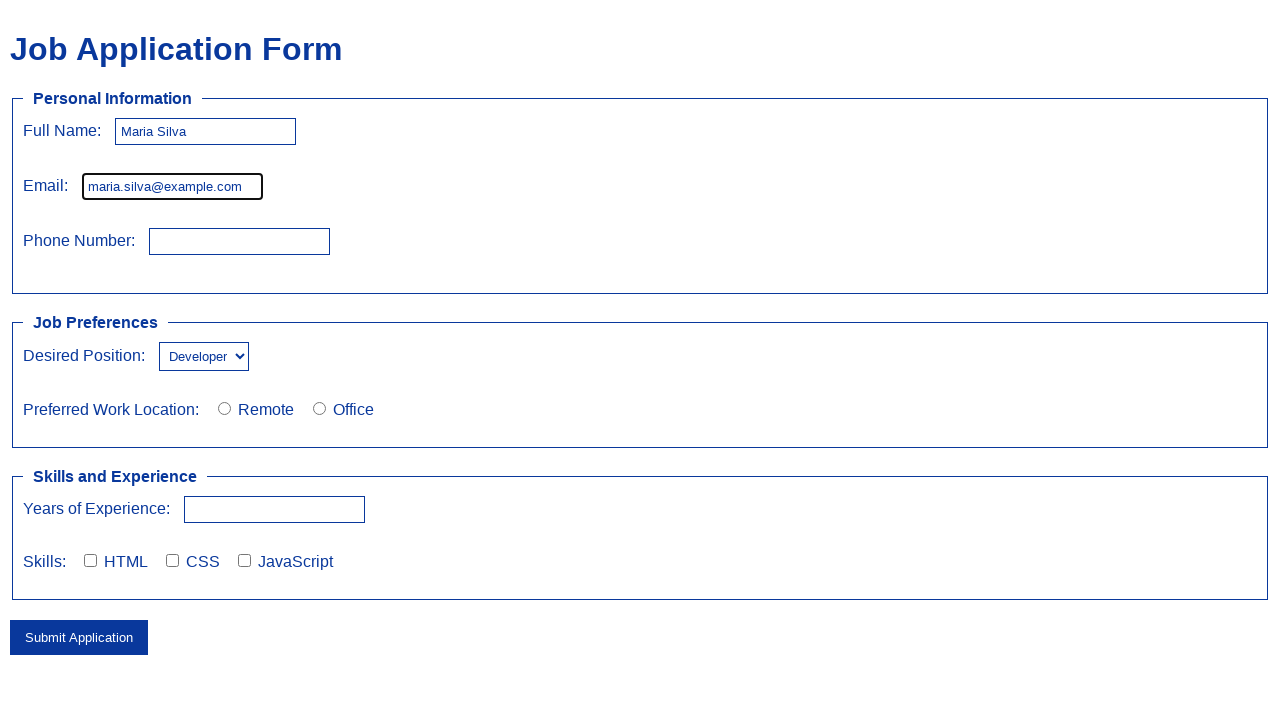

Filled phone number field with '987654321' on //label[text()='Phone Number:']/following-sibling::input
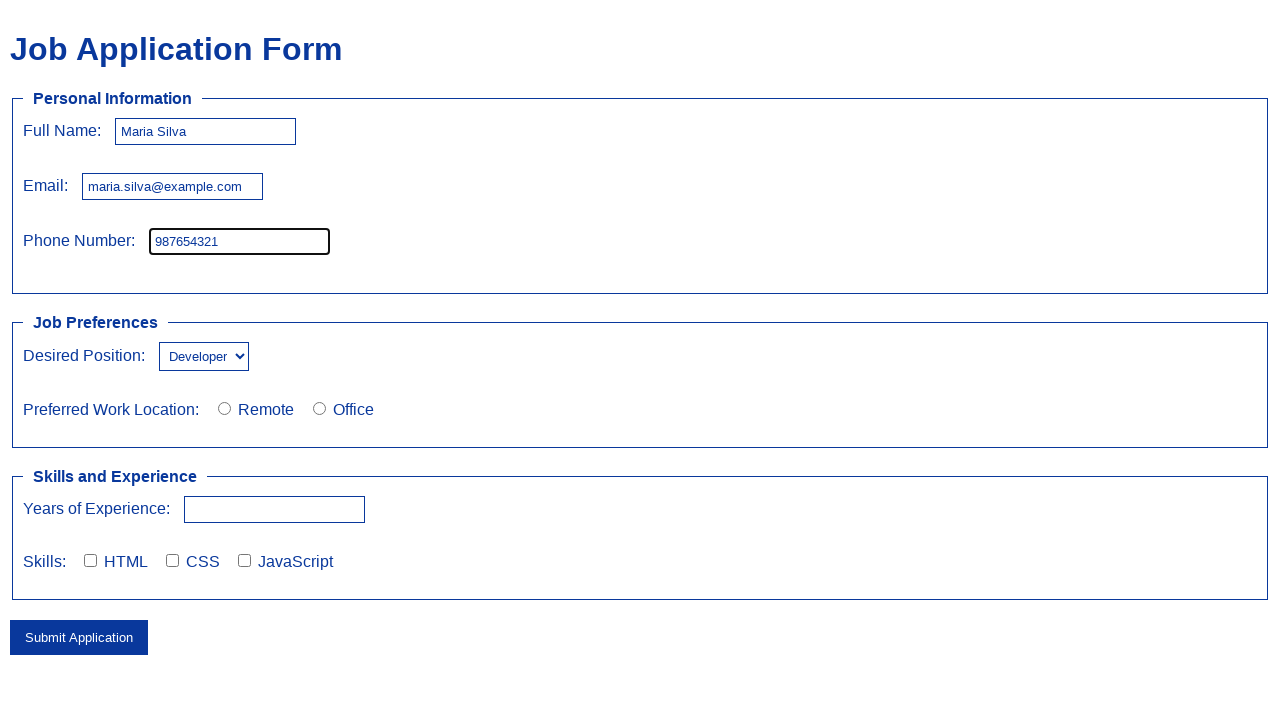

Selected 'Designer' as desired position on select[name='desiredPosition']
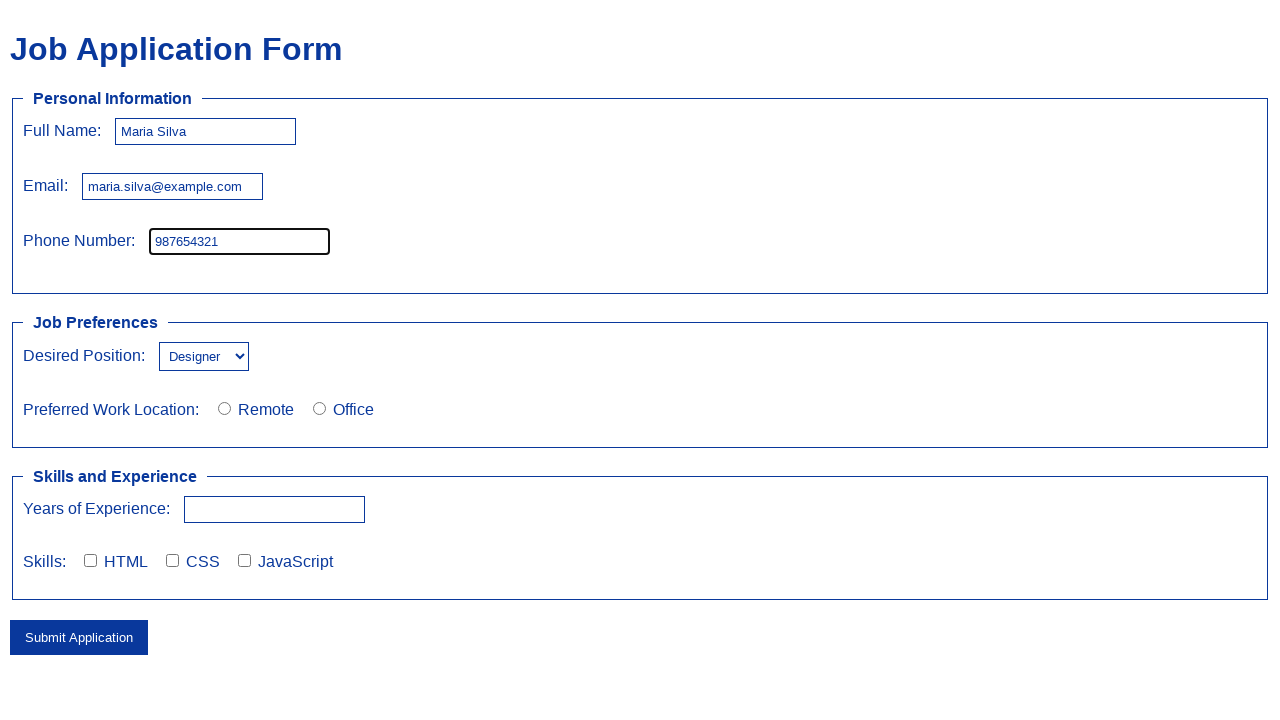

Selected 'Remote' work location preference at (224, 408) on xpath=//label[text()='Remote']/preceding-sibling::input
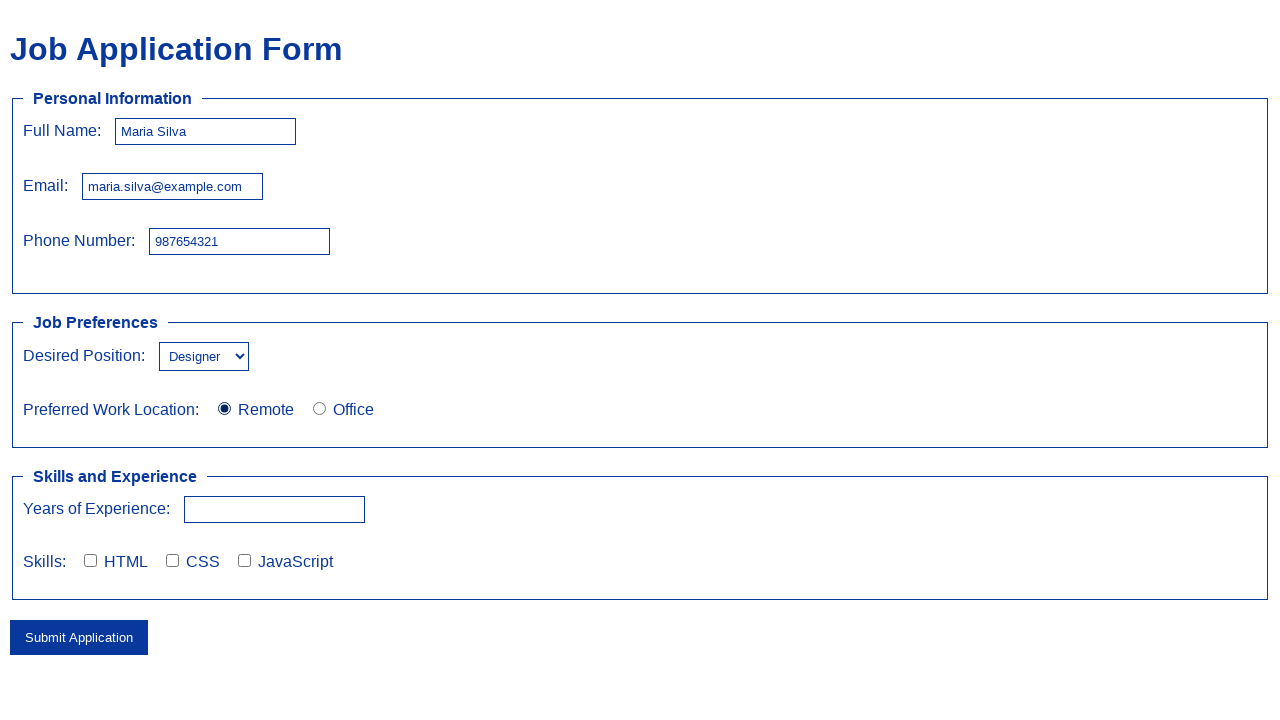

Filled years of experience field with '5' on //label[text()='Years of Experience:']/following-sibling::input
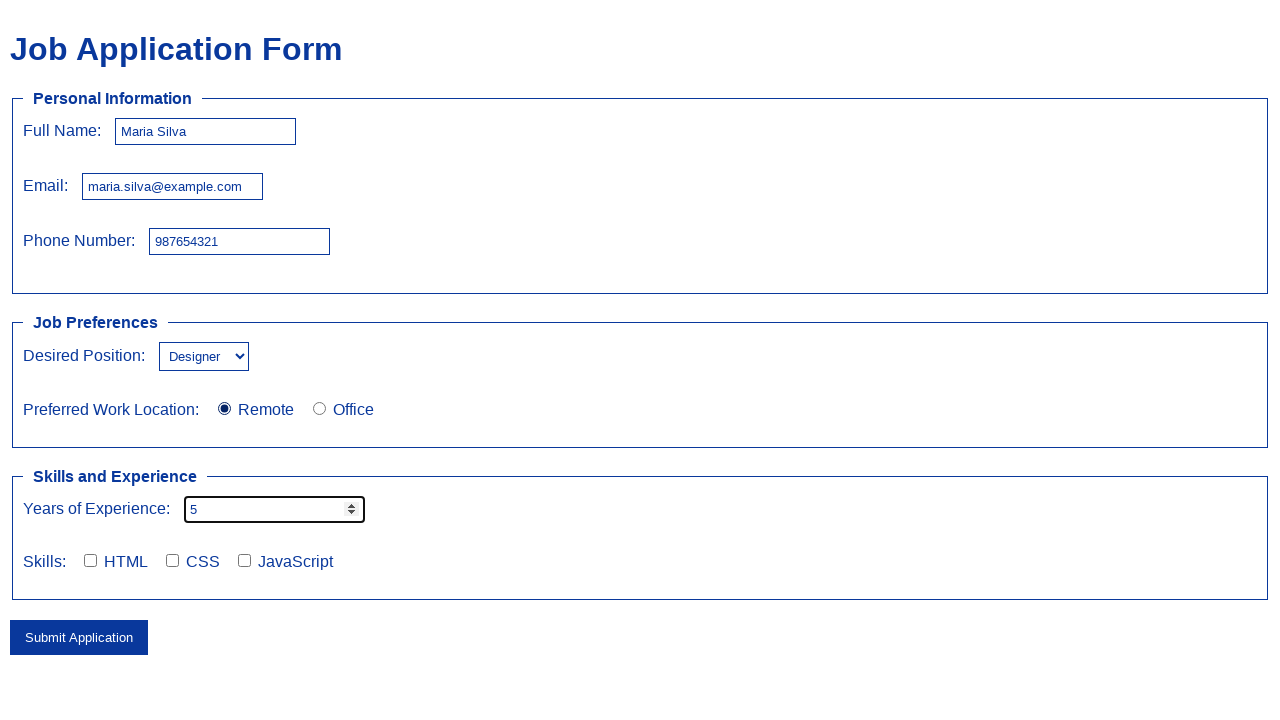

Selected HTML skill checkbox at (274, 509) on xpath=//label[text()='HTML']/preceding-sibling::input
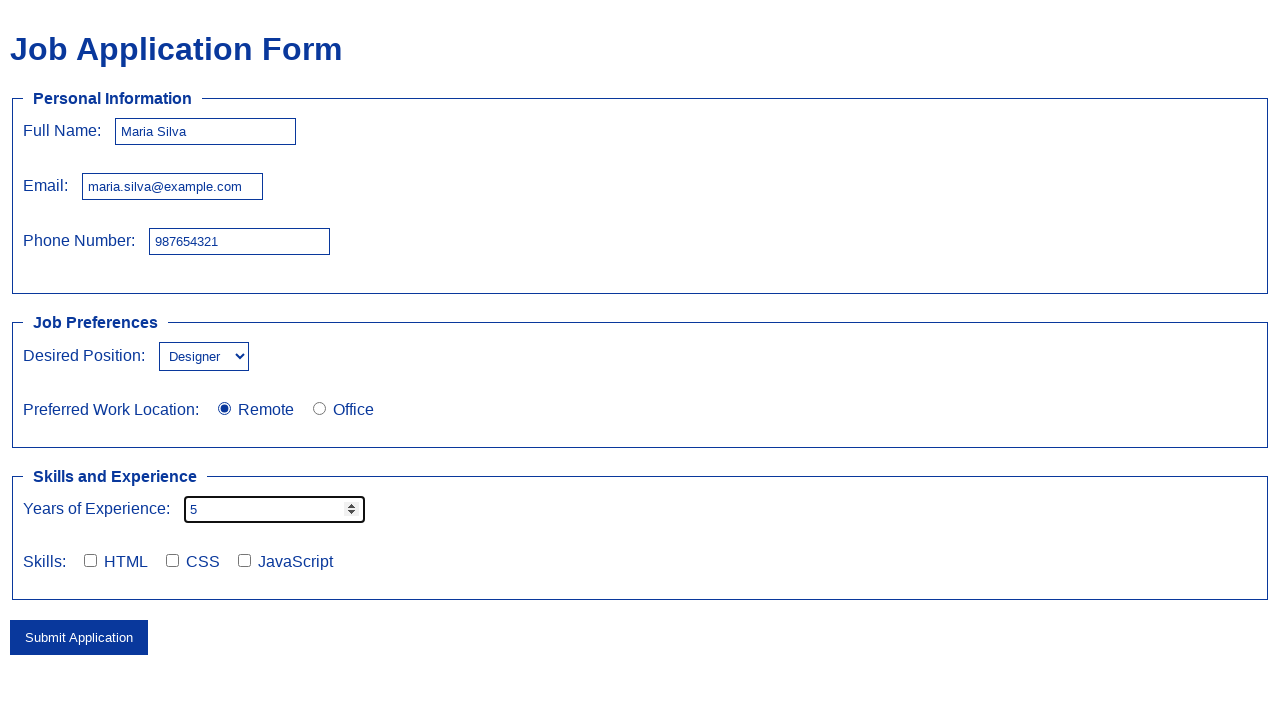

Selected CSS skill checkbox at (274, 509) on xpath=//label[text()='CSS']/preceding-sibling::input
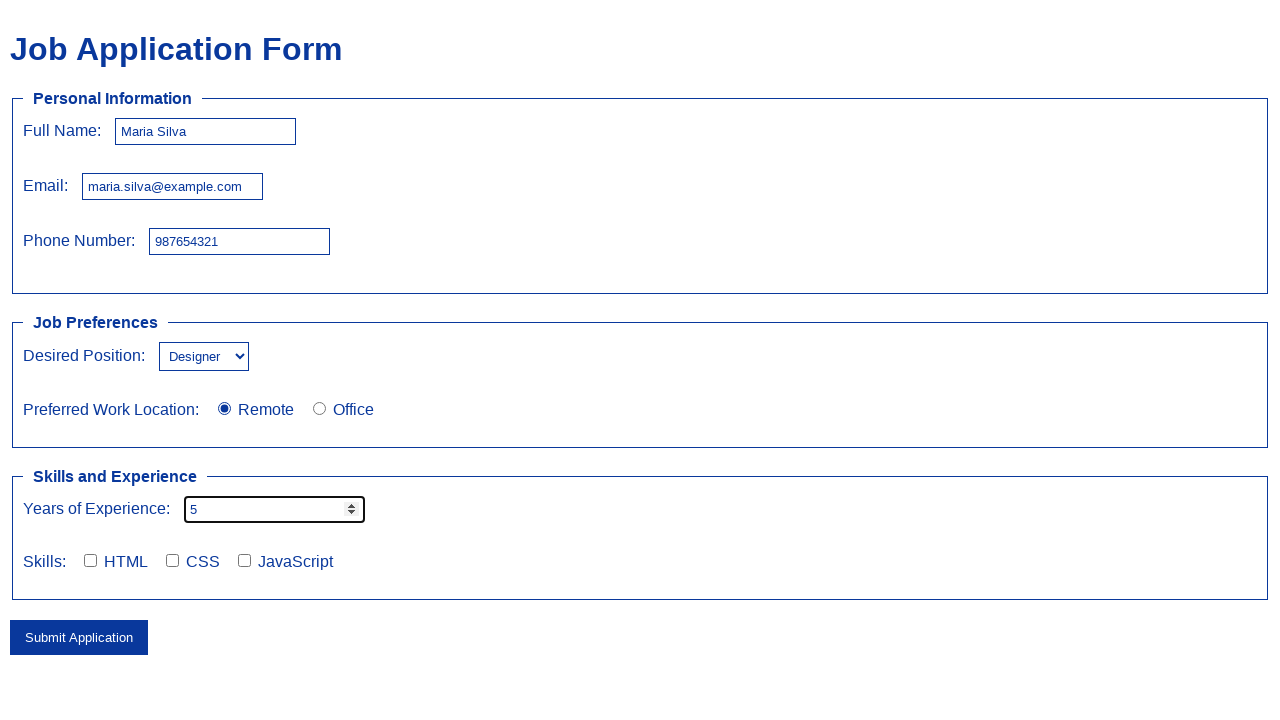

Selected JavaScript skill checkbox at (274, 509) on xpath=//label[text()='JavaScript']/preceding-sibling::input
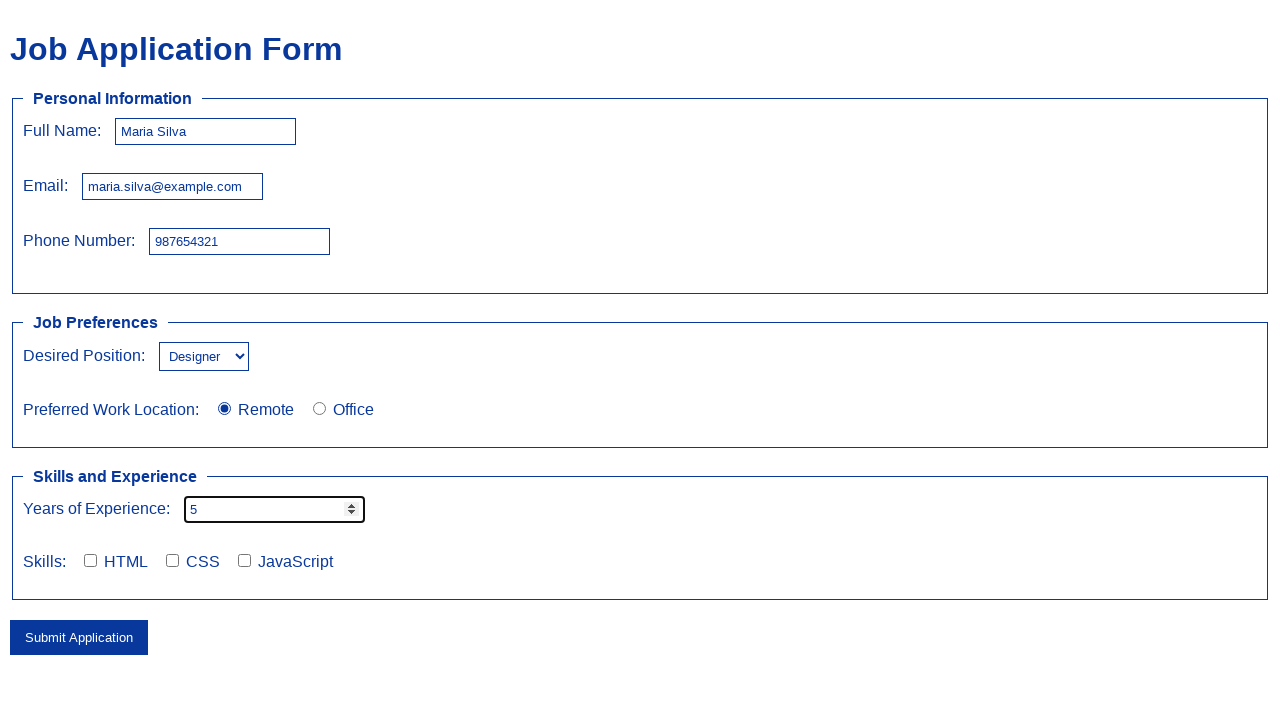

Clicked Submit Application button at (79, 637) on xpath=//button[text()='Submit Application']
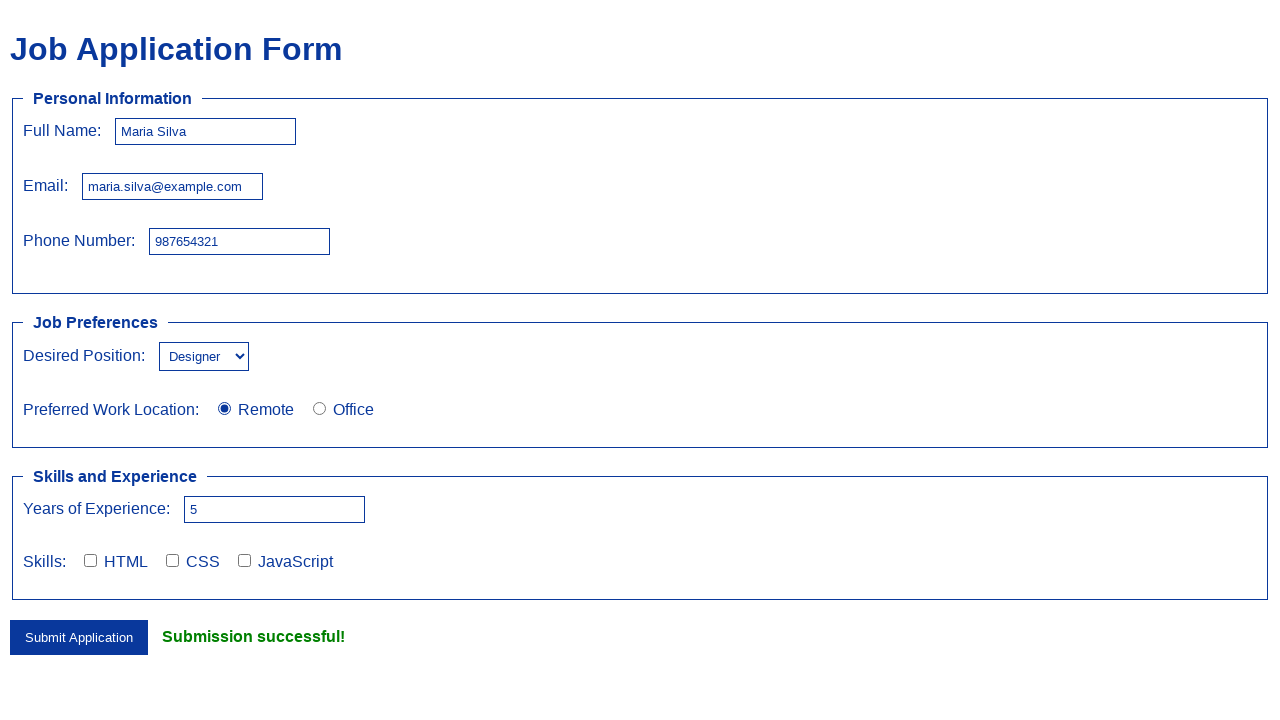

Success message appeared on page
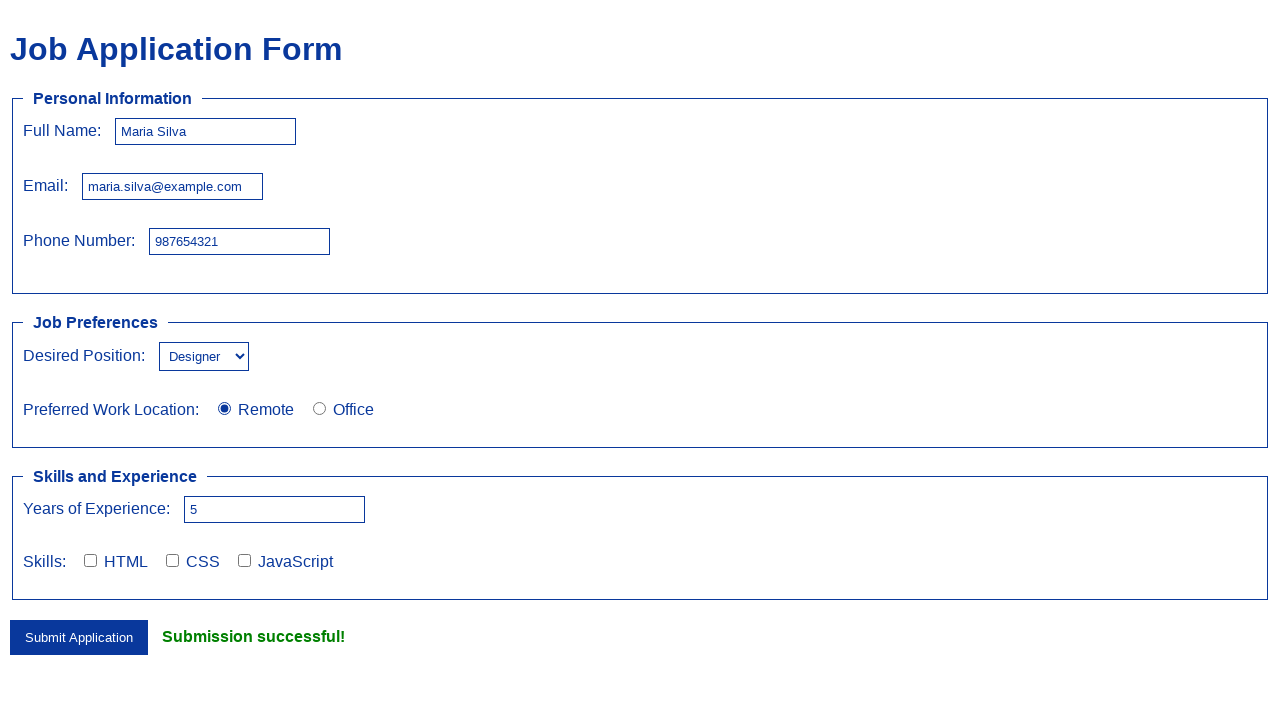

Verified success message text: 'Submission successful!'
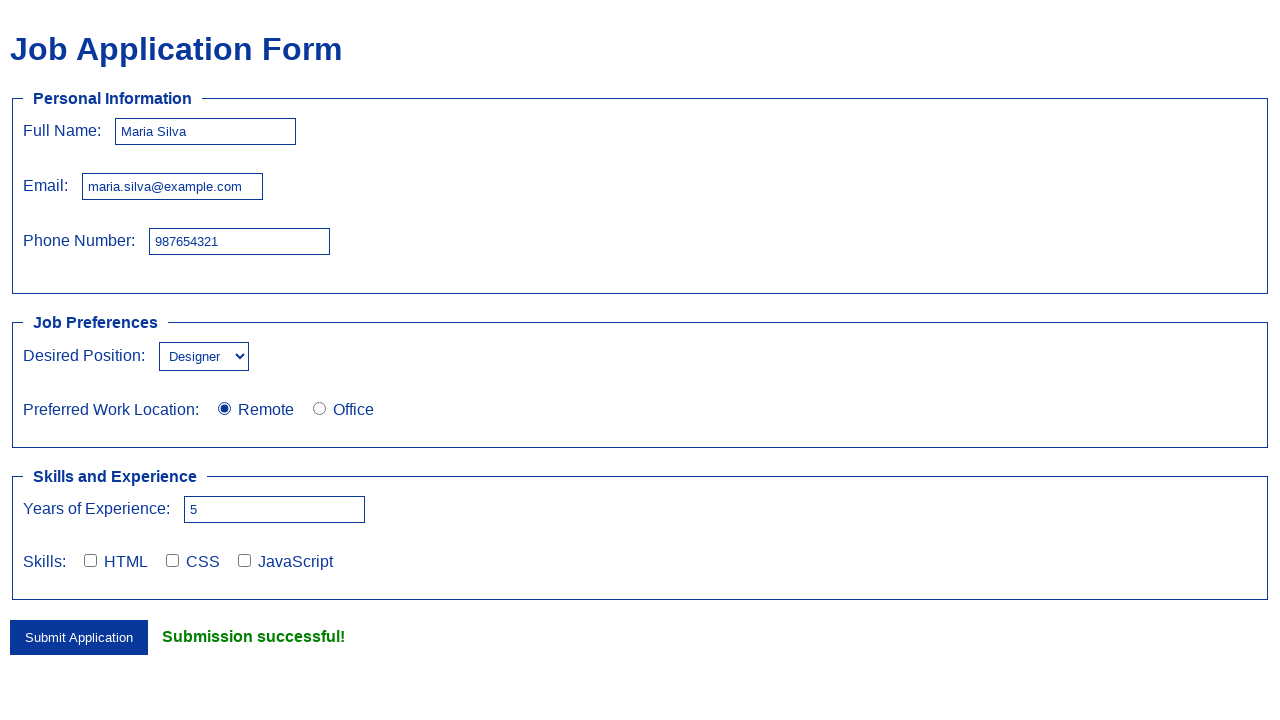

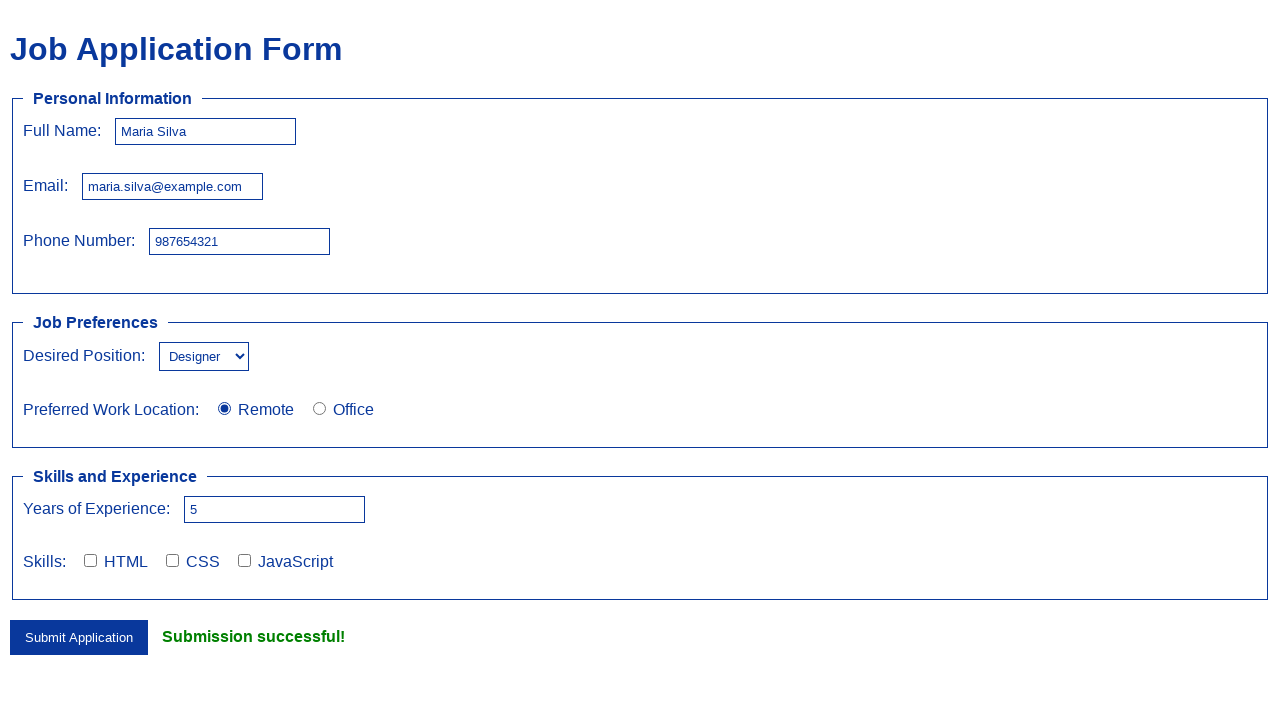